Tests multiple window handling by navigating to the Alerts, Frame & Windows section, clicking to open a new browser window, and switching to the child window

Starting URL: https://demoqa.com/

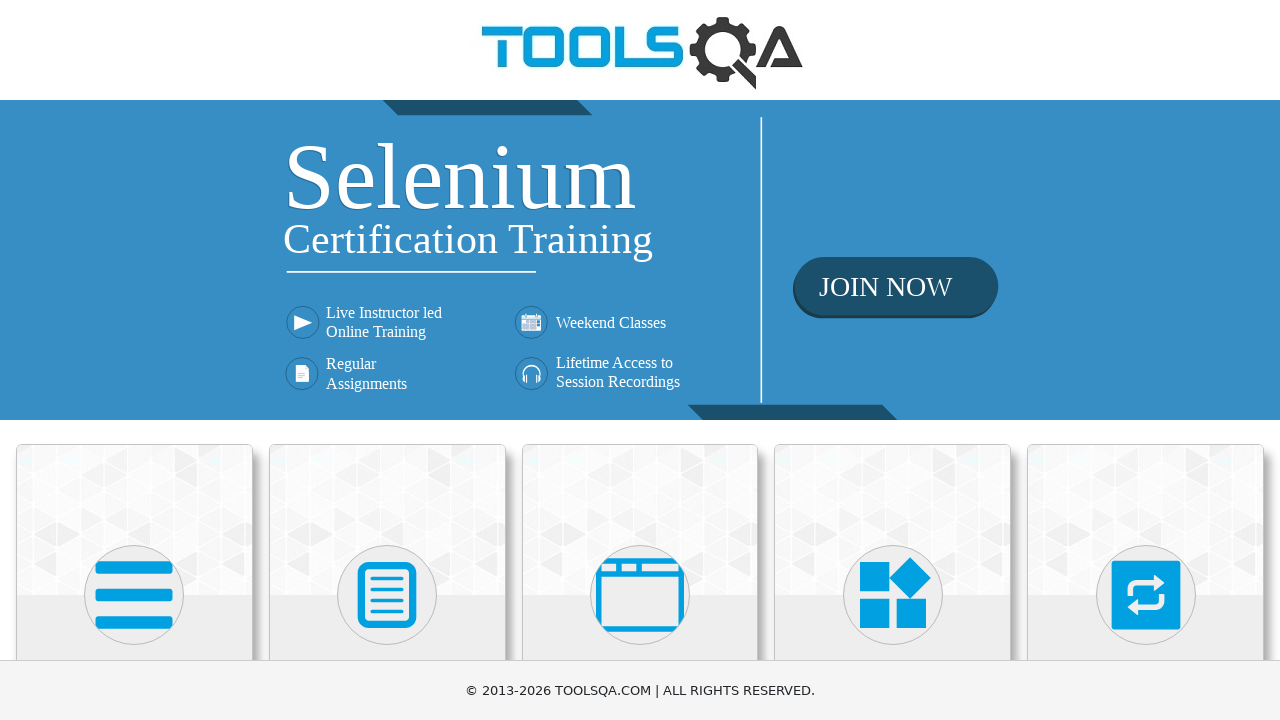

Clicked on 'Alerts, Frame & Windows' card at (640, 360) on xpath=//h5[text()='Alerts, Frame & Windows']
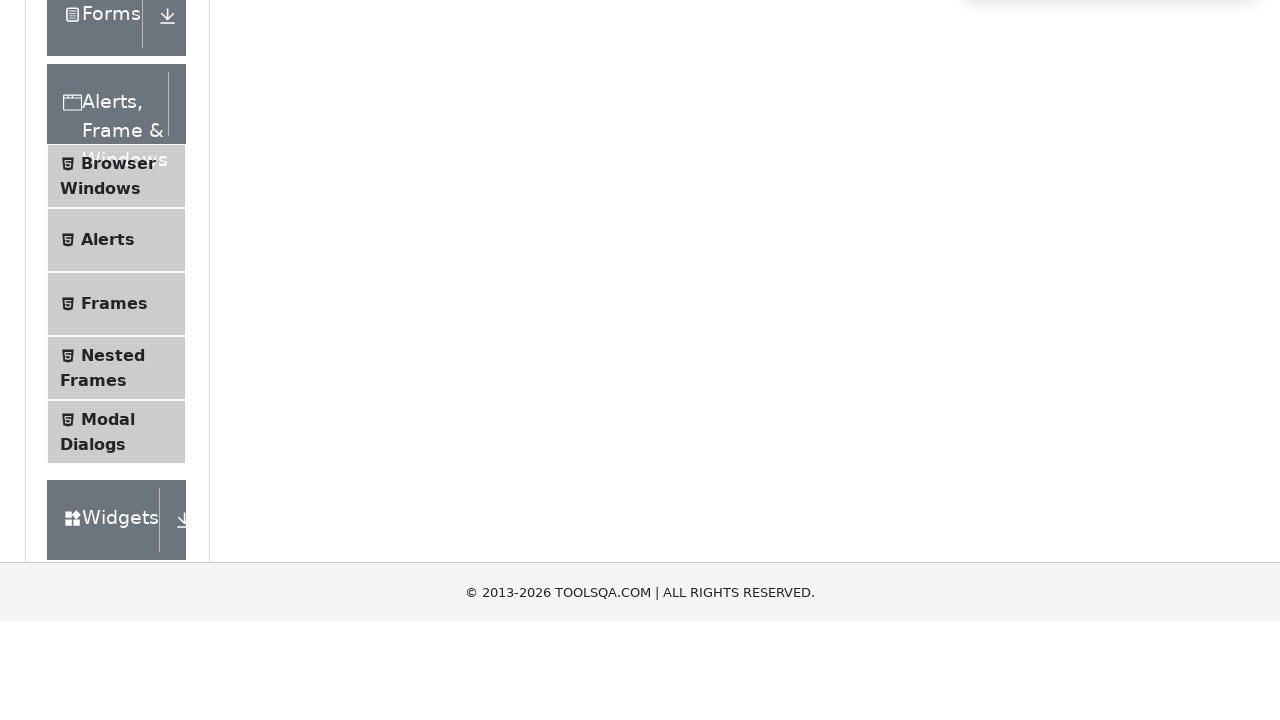

Clicked on 'Browser Windows' menu item at (118, 424) on xpath=//span[text()='Browser Windows']
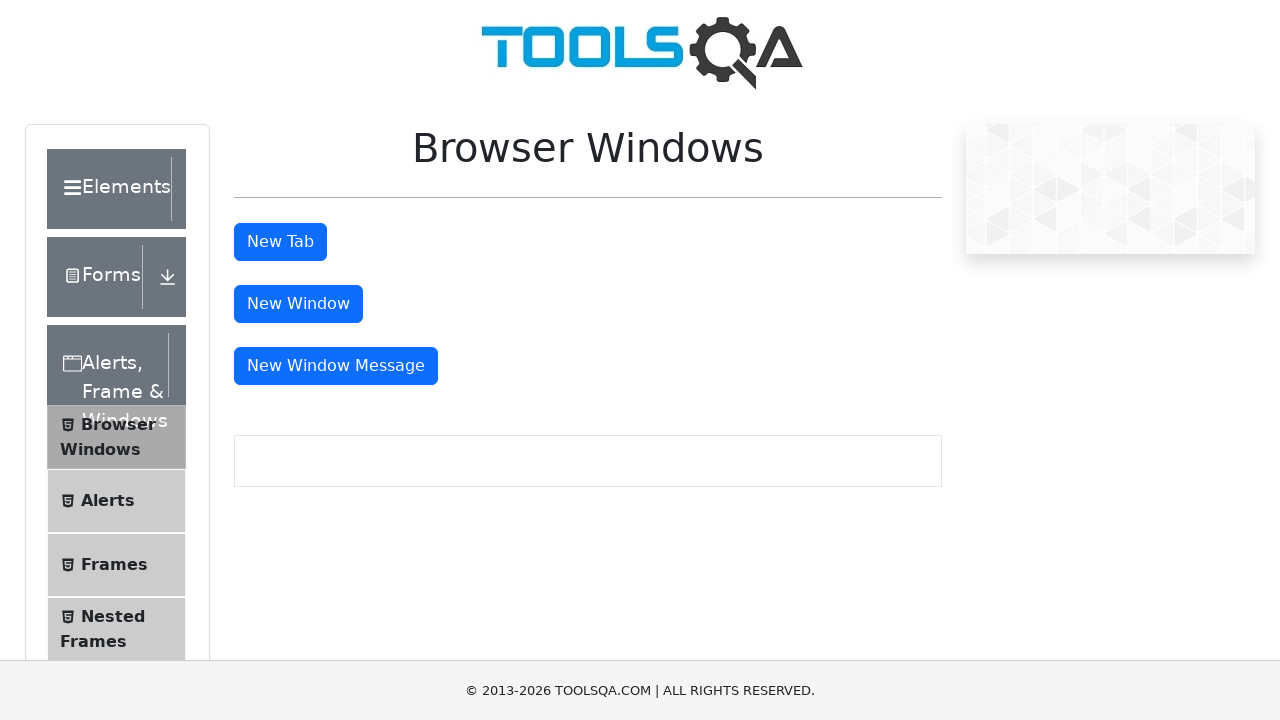

Clicked 'New Window' button to open a new browser window at (298, 304) on xpath=//button[text()='New Window']
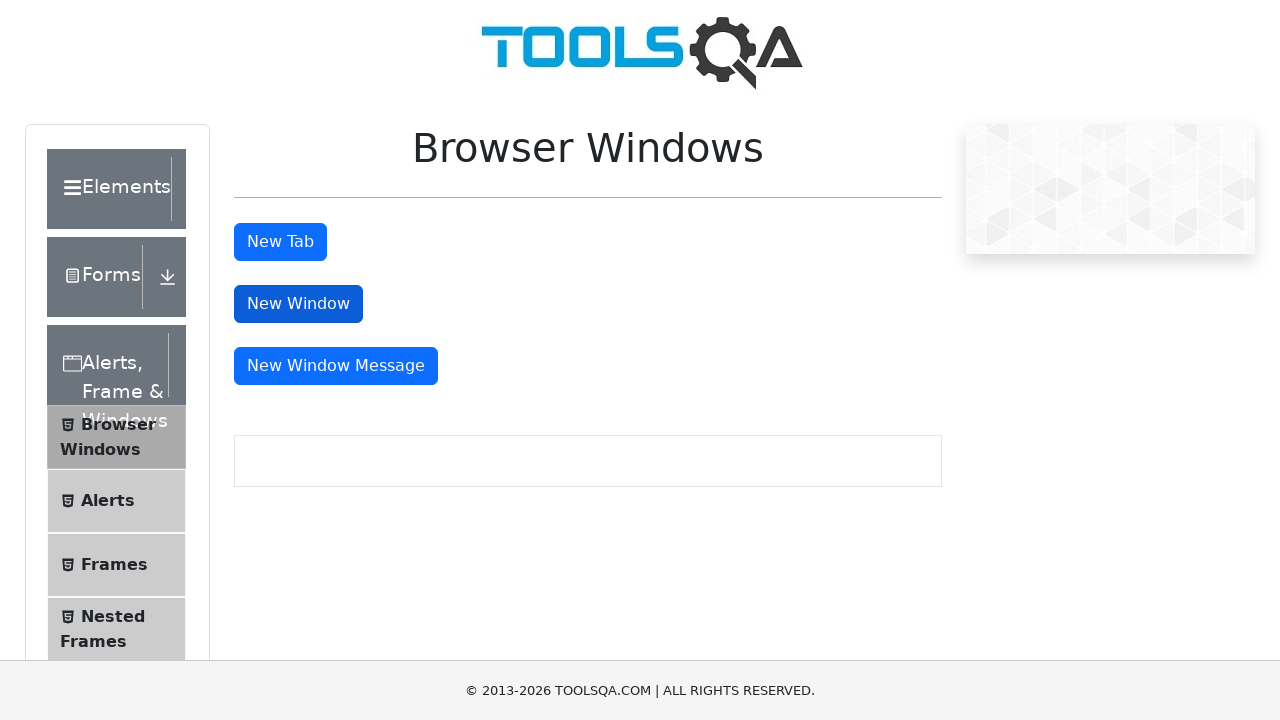

Captured the new browser window popup
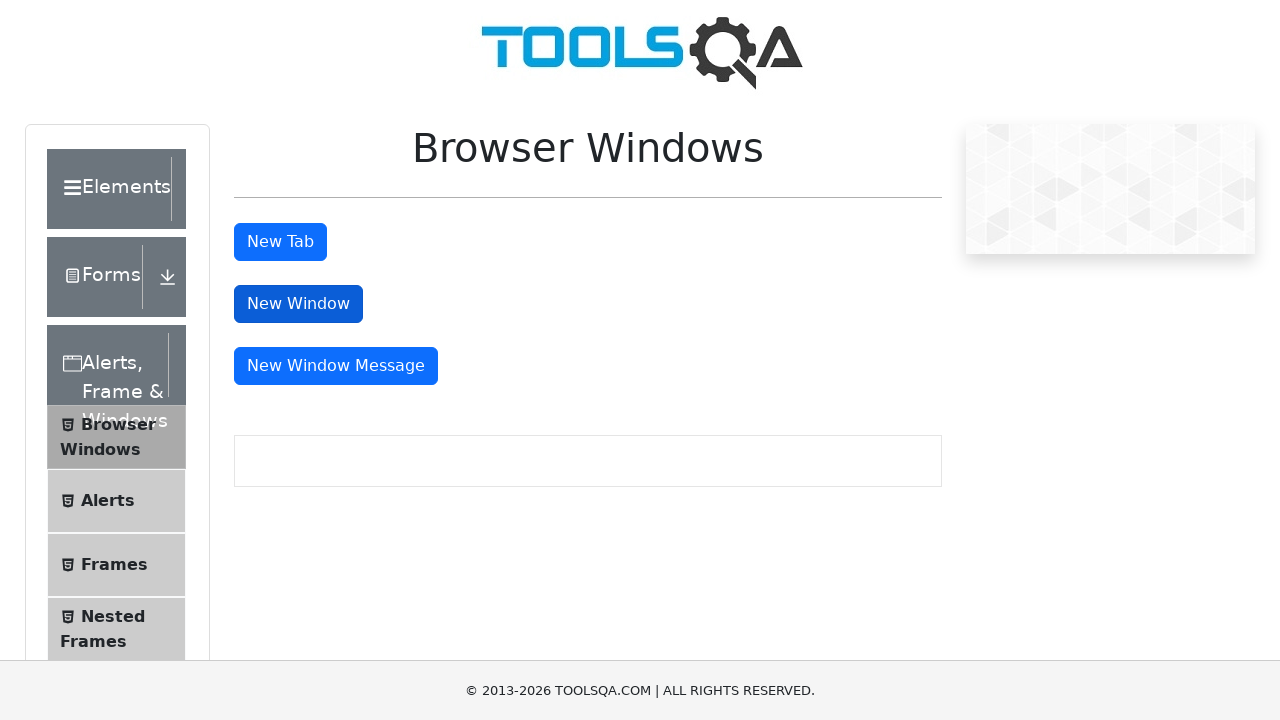

New window page finished loading
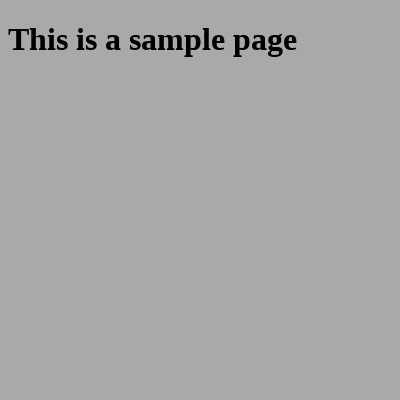

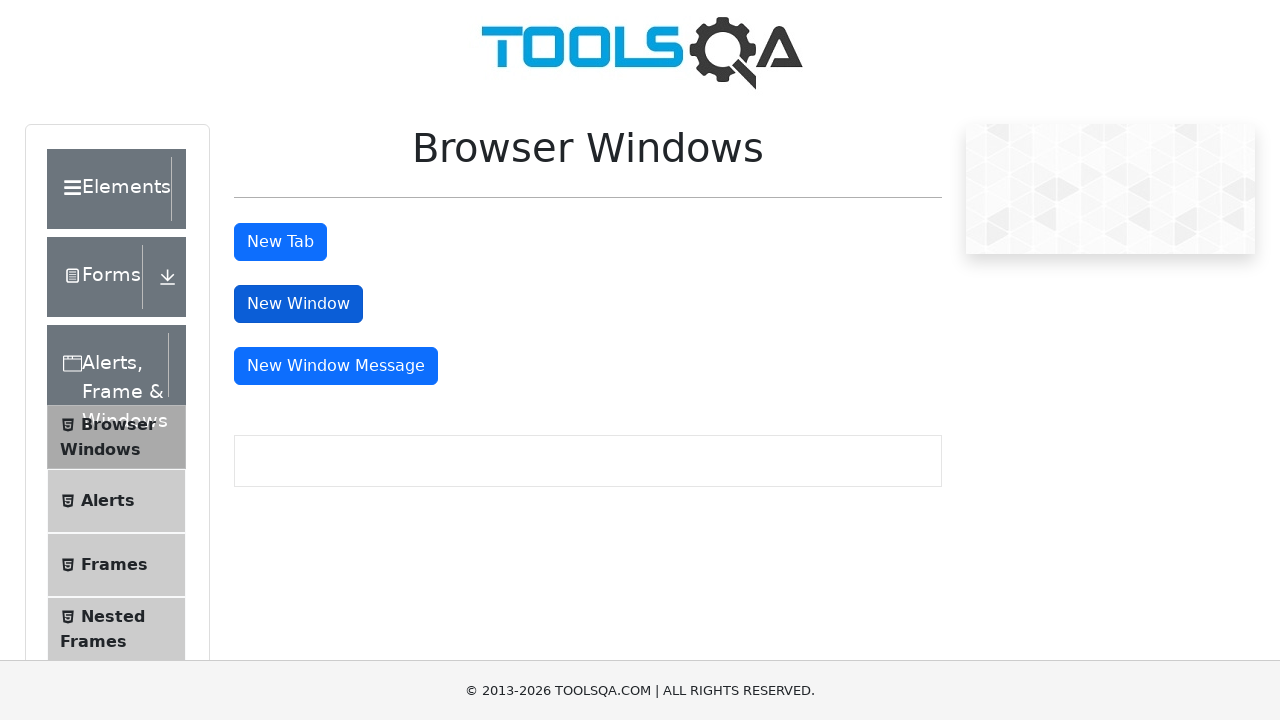